Tests that the website logo image is displayed on the page

Starting URL: http://automationexercise.com

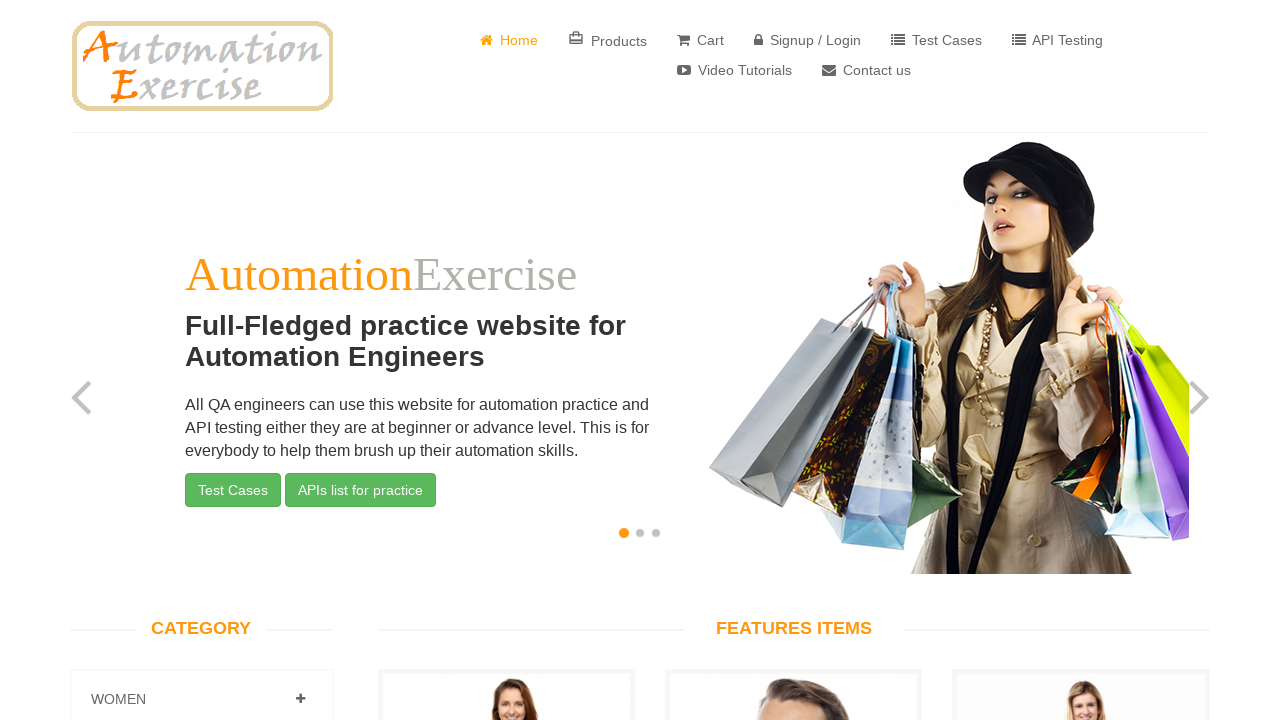

Waited for page to load (domcontentloaded)
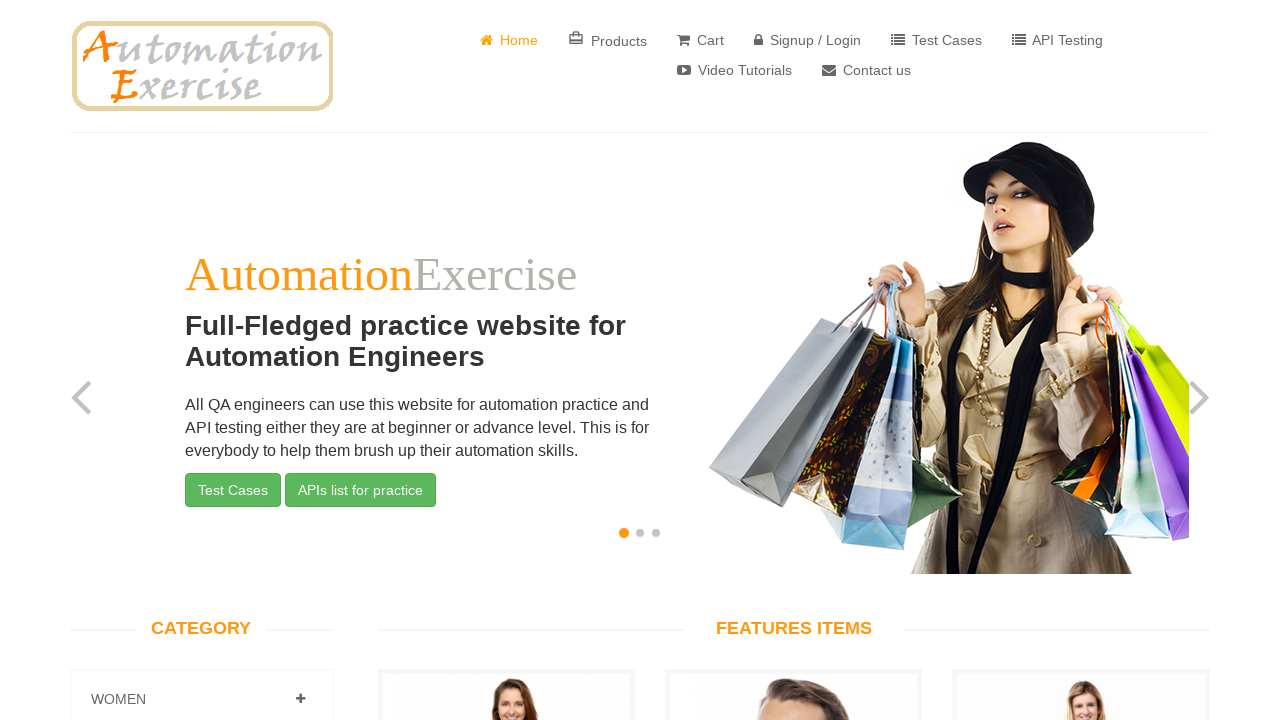

Located website logo image element
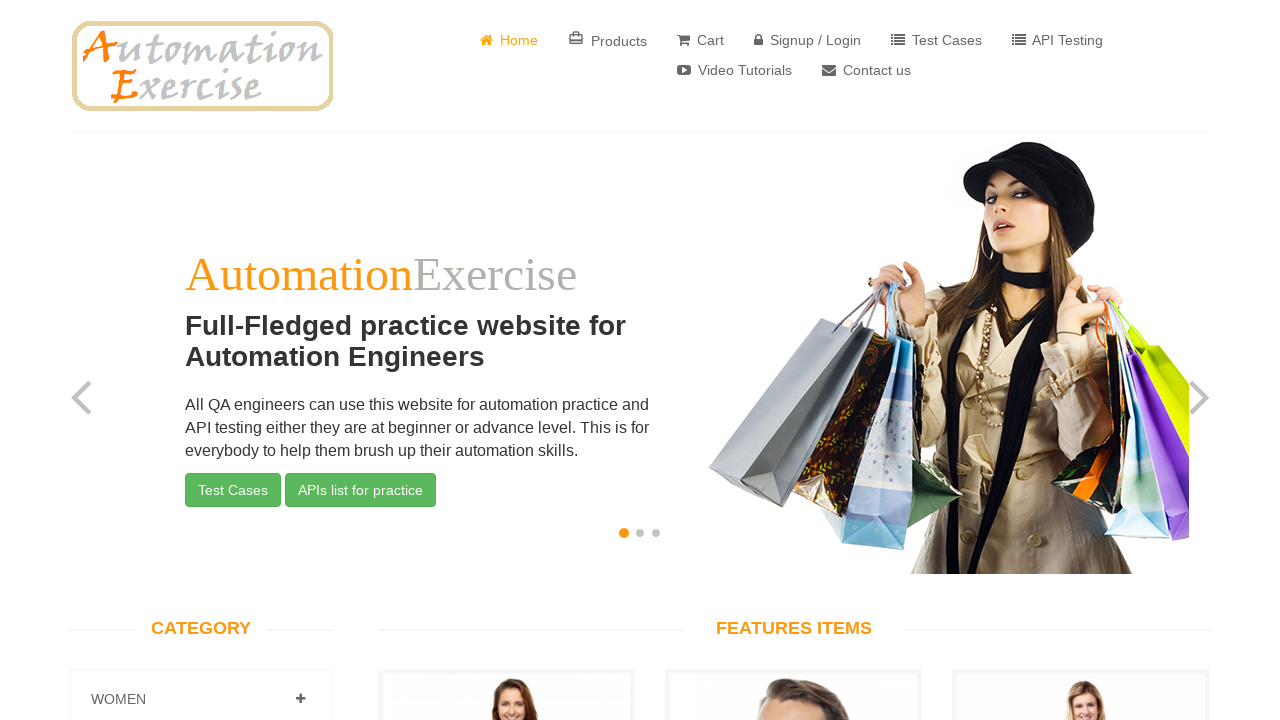

Verified that website logo image is displayed on the page
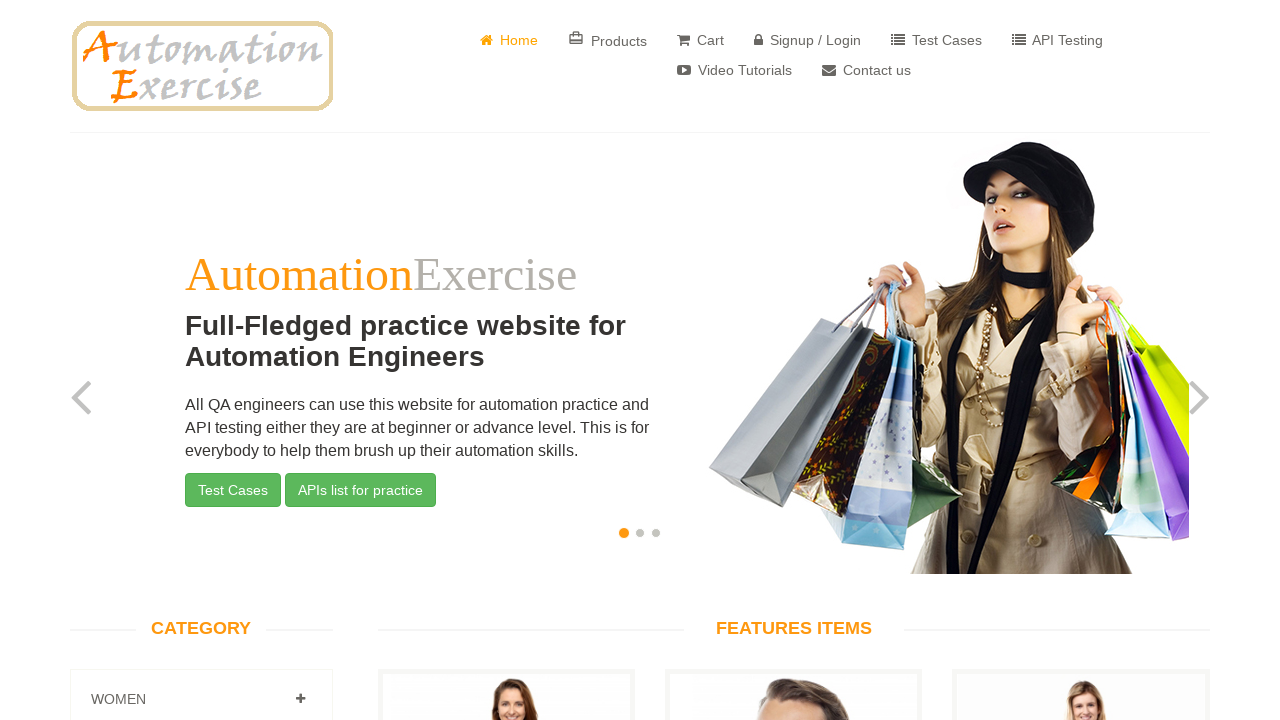

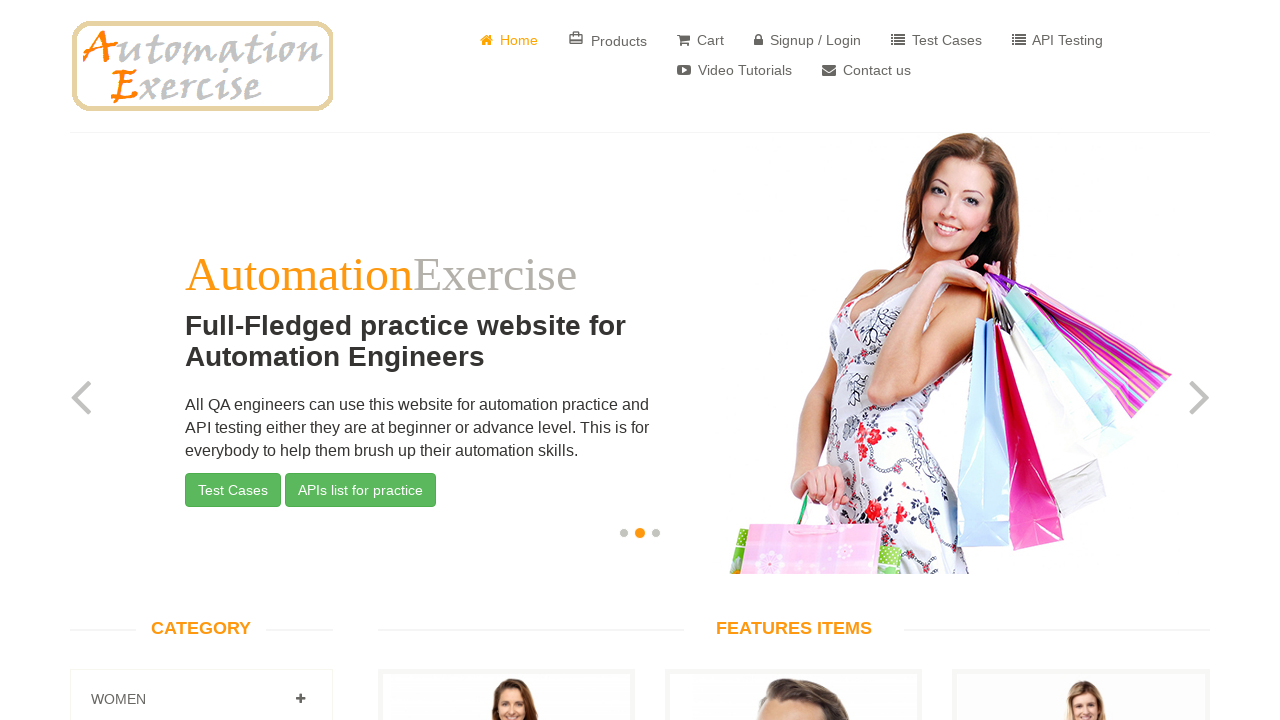